Tests double-click functionality on a button element and verifies the resulting message

Starting URL: https://demoqa.com/buttons

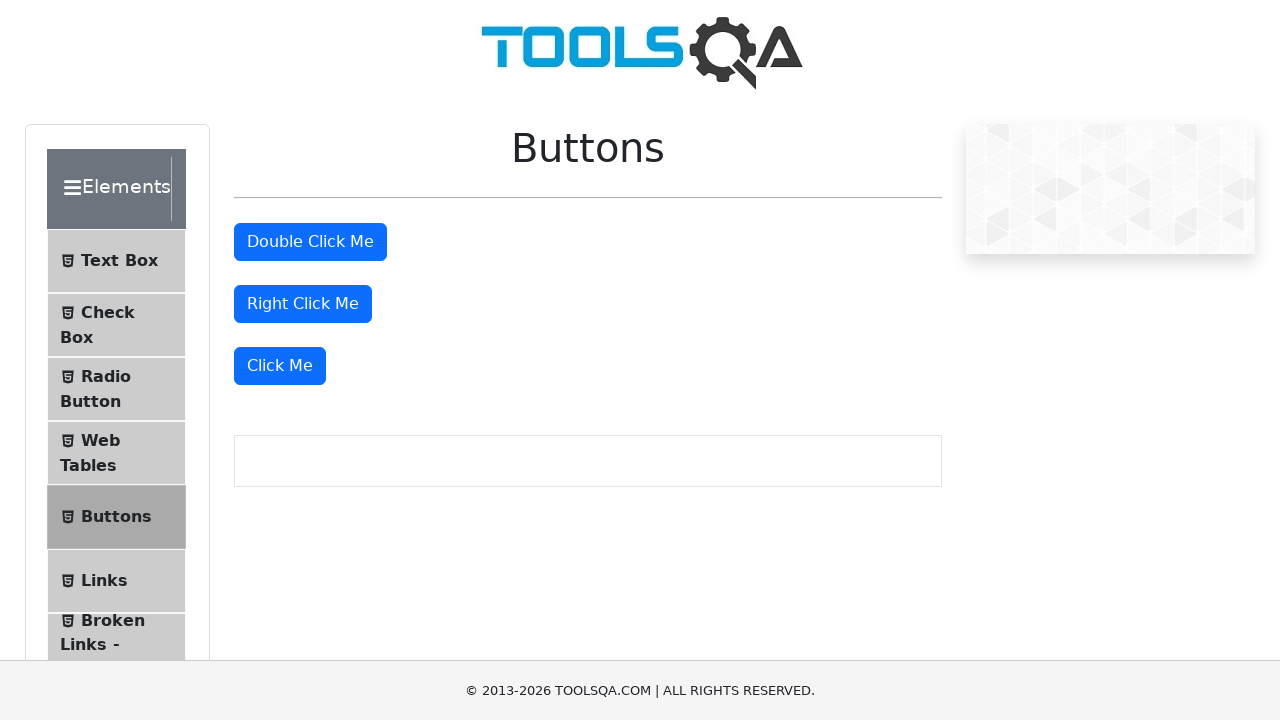

Double-clicked the button element at (310, 242) on #doubleClickBtn
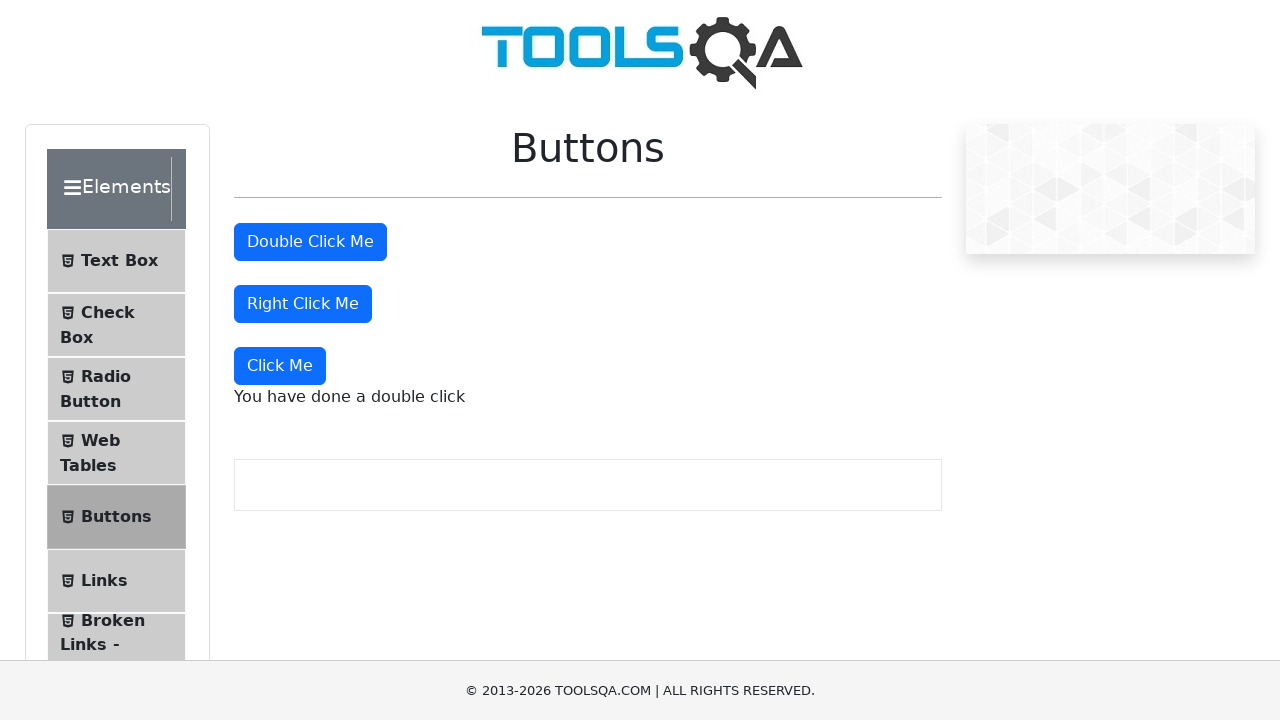

Double-click message appeared and loaded
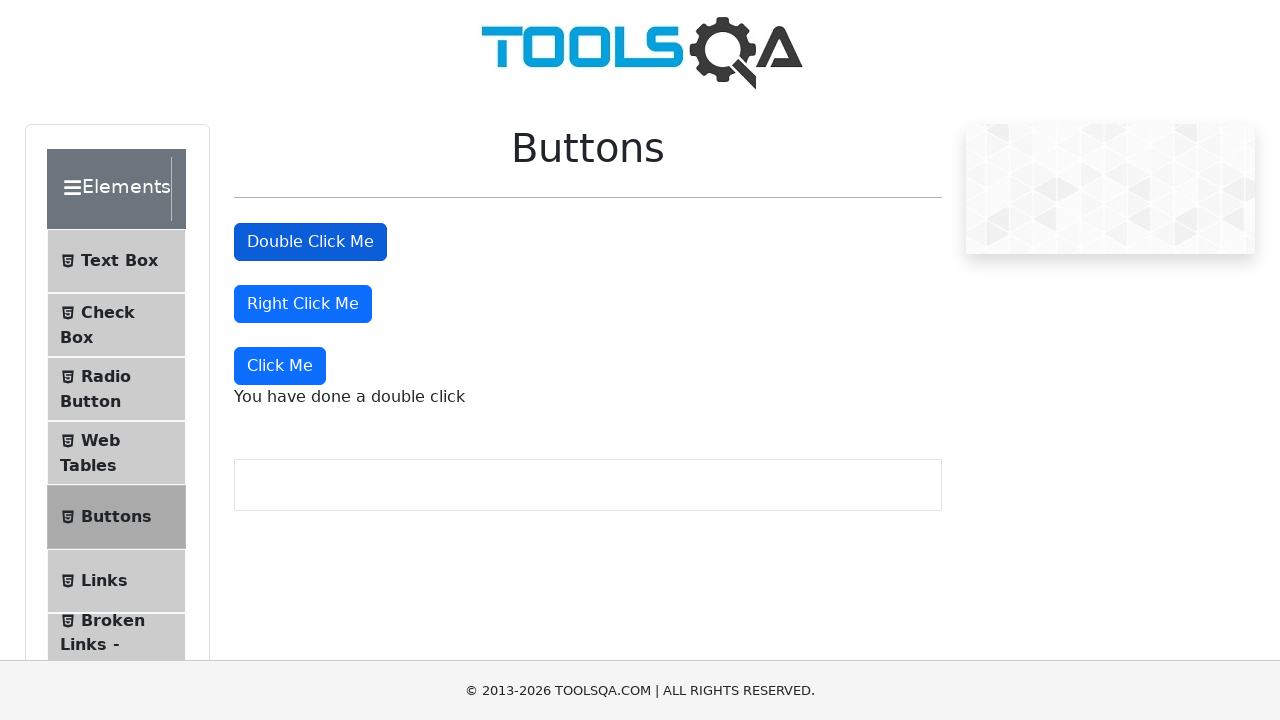

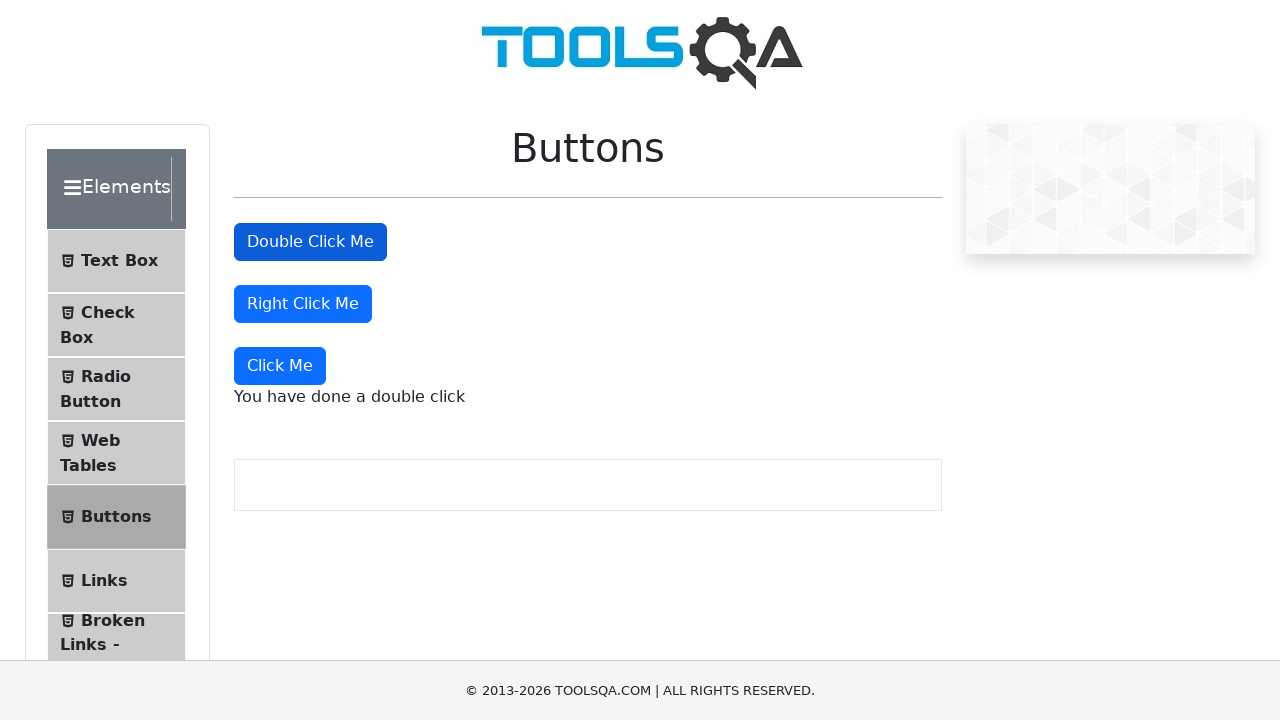